Tests drag and drop functionality by dragging element from column A to column B on the Herokuapp drag and drop page

Starting URL: https://the-internet.herokuapp.com

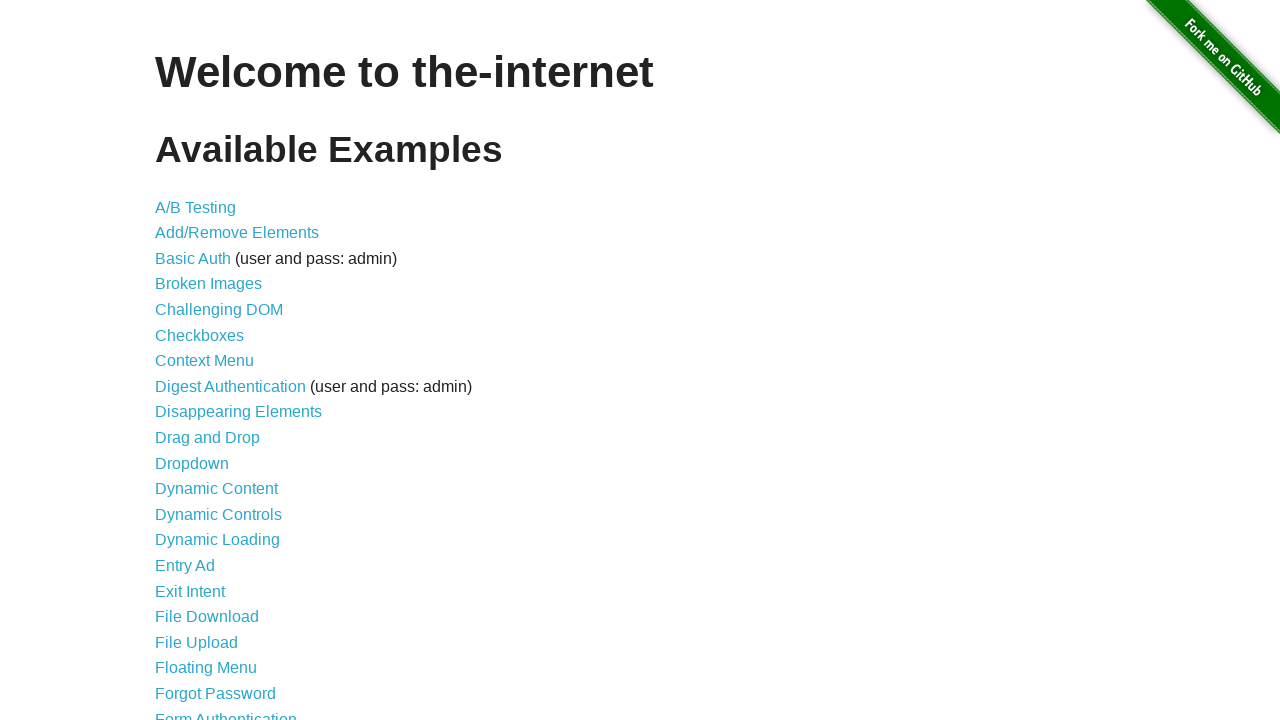

Clicked on Drag and Drop link at (208, 438) on text=Drag and Drop
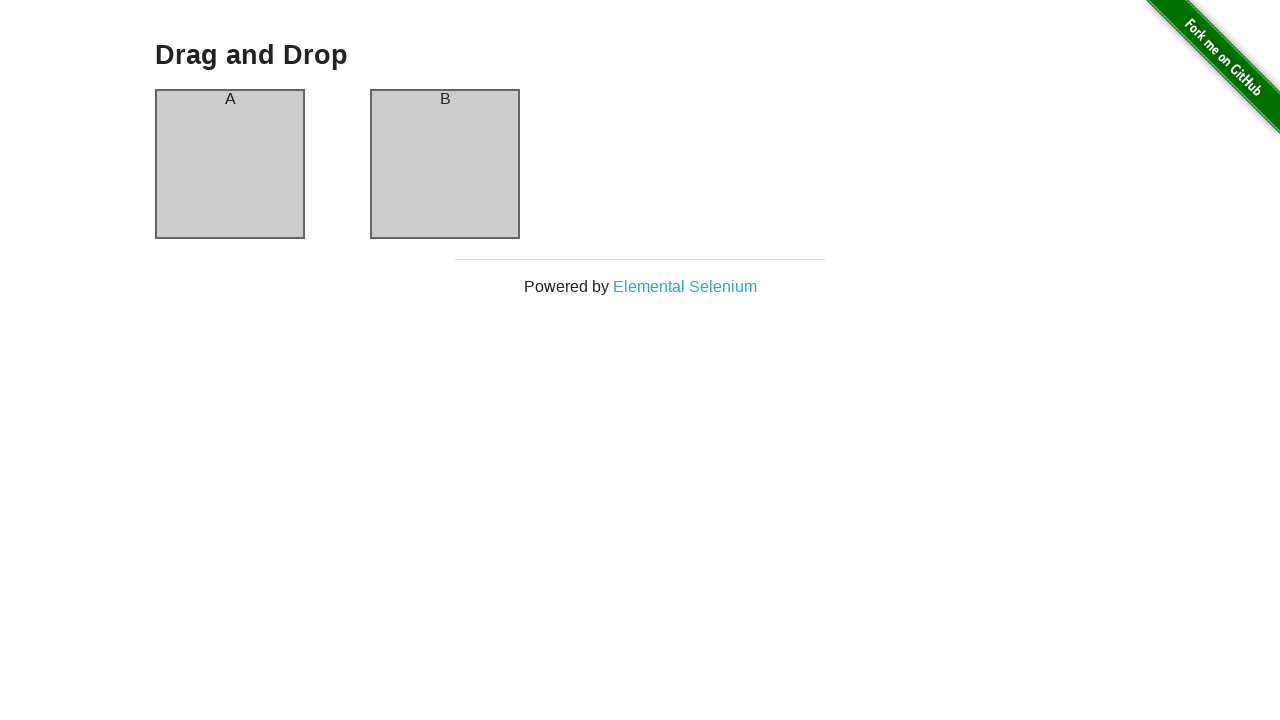

Drag and drop page loaded with column A visible
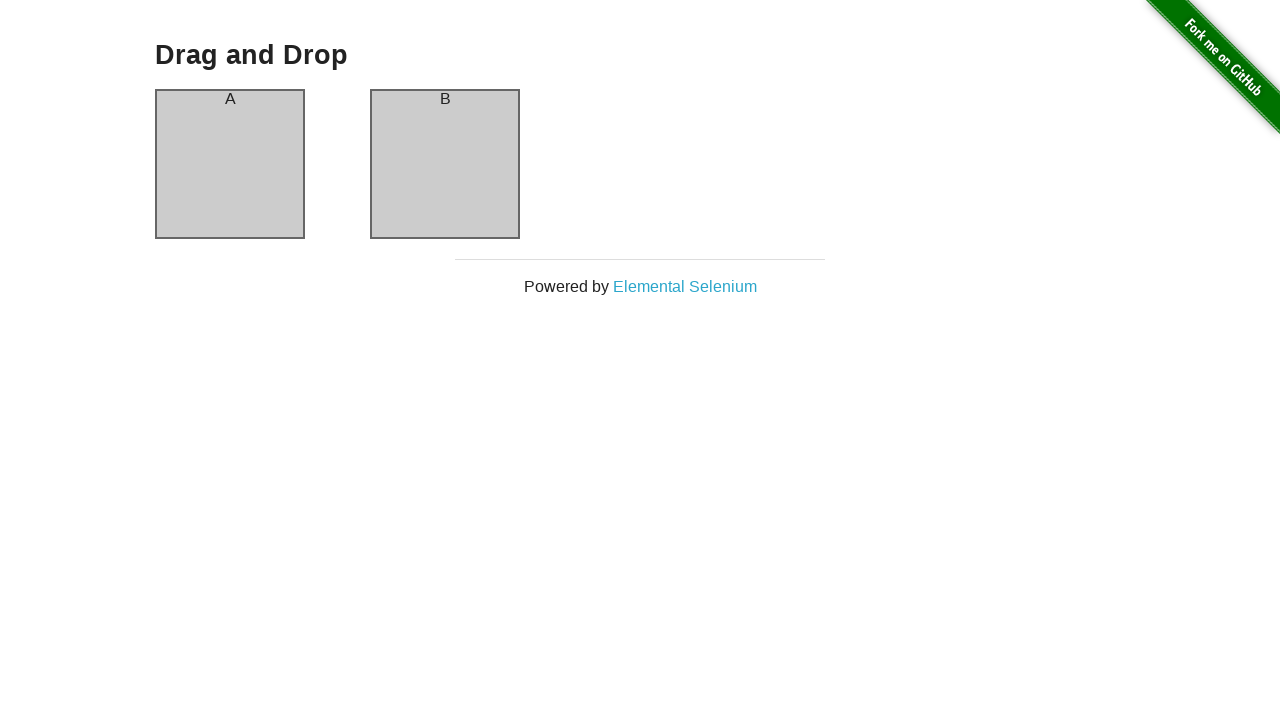

Located source element (column A) and target element (column B)
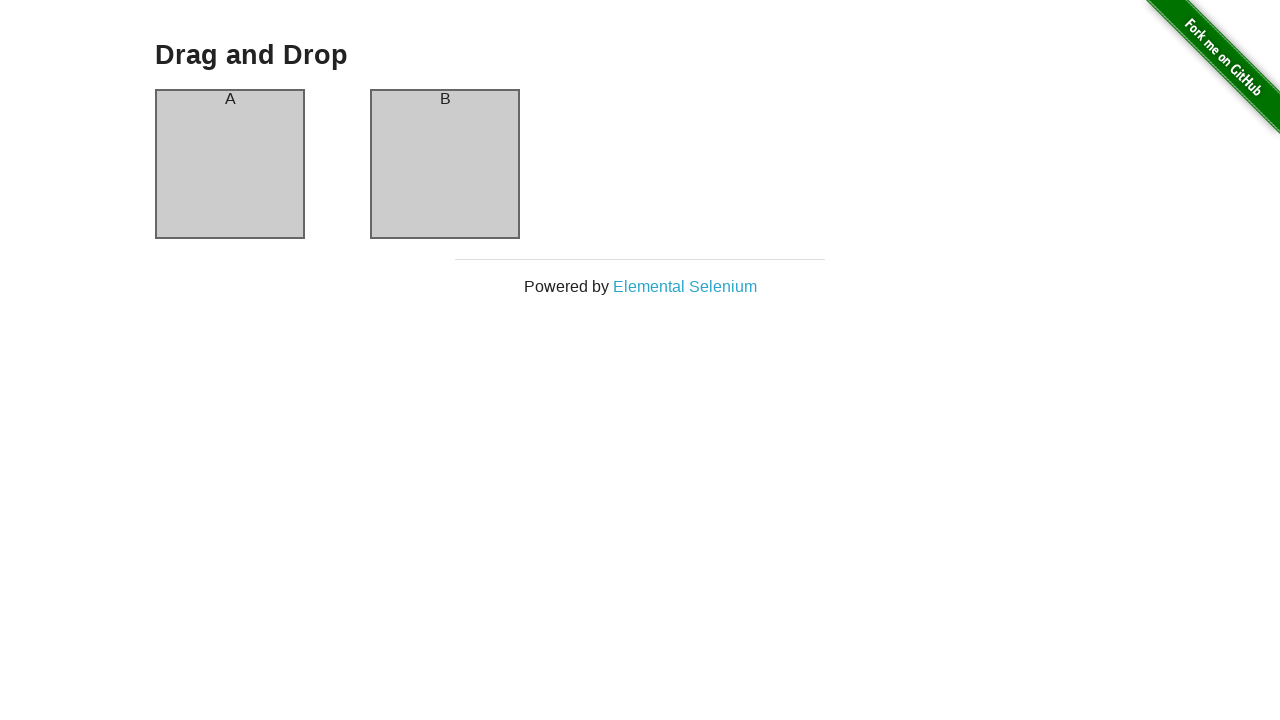

Dragged element from column A to column B at (445, 164)
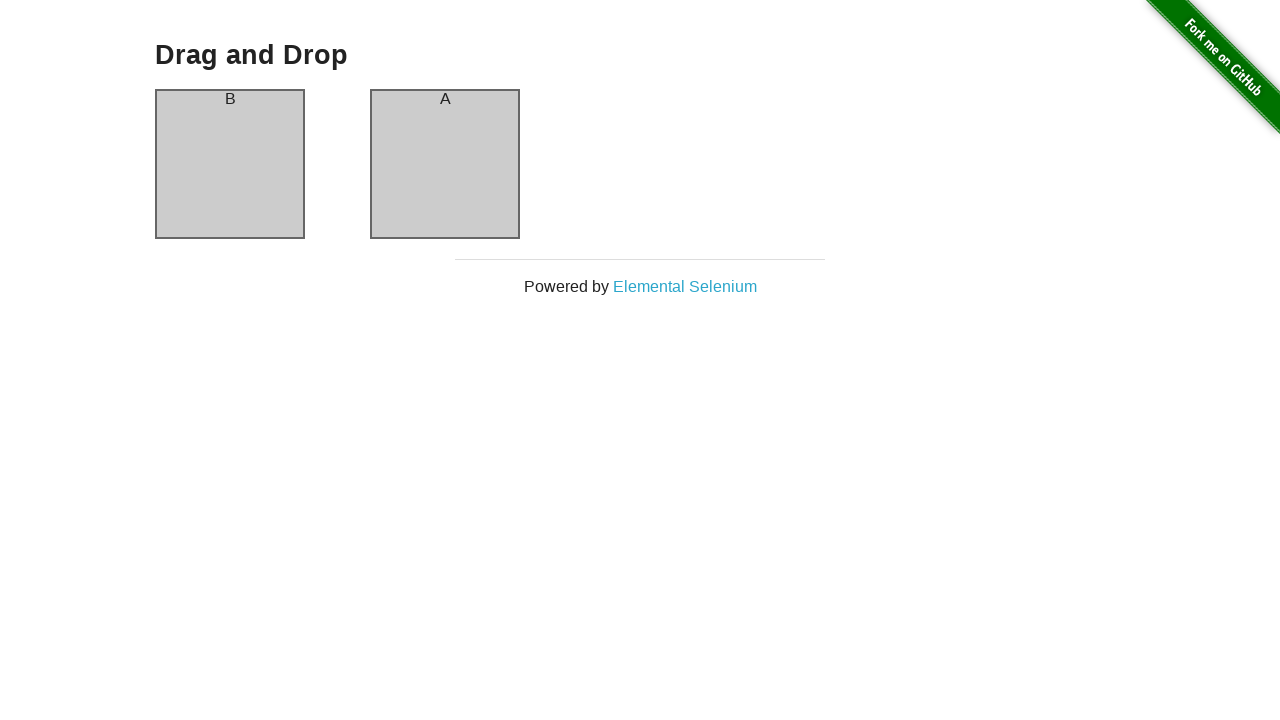

Navigated back to previous page
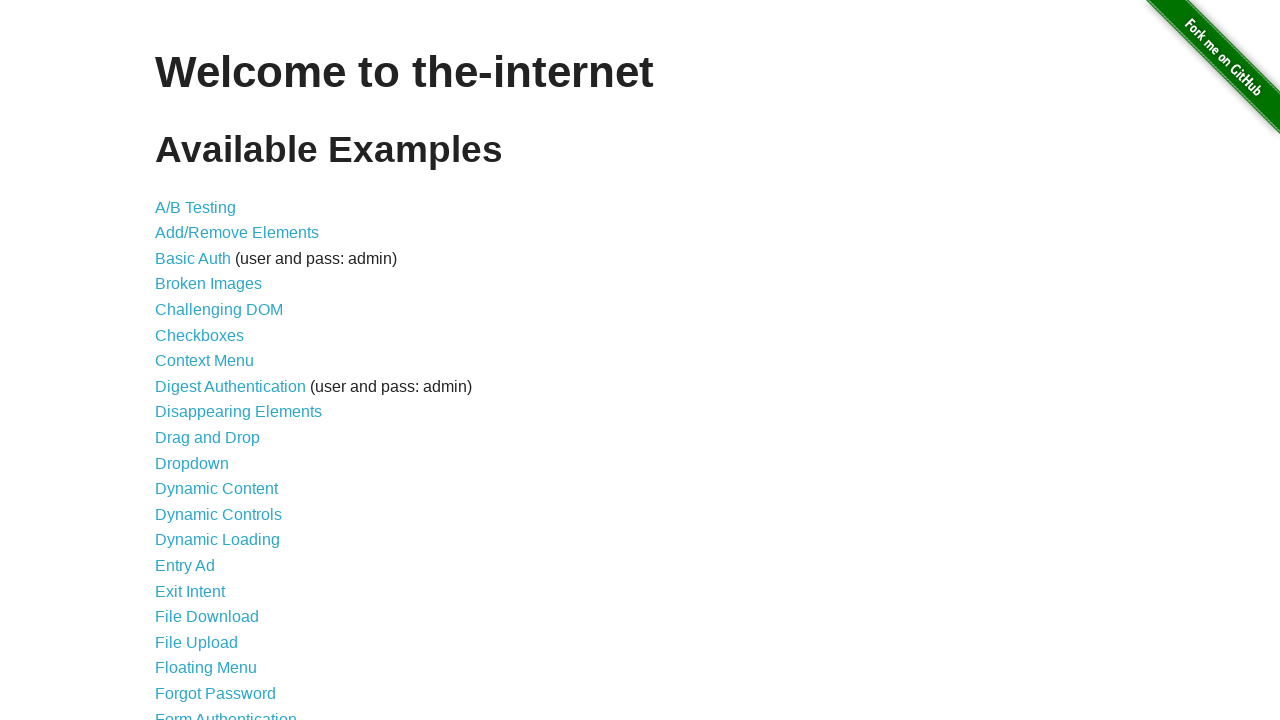

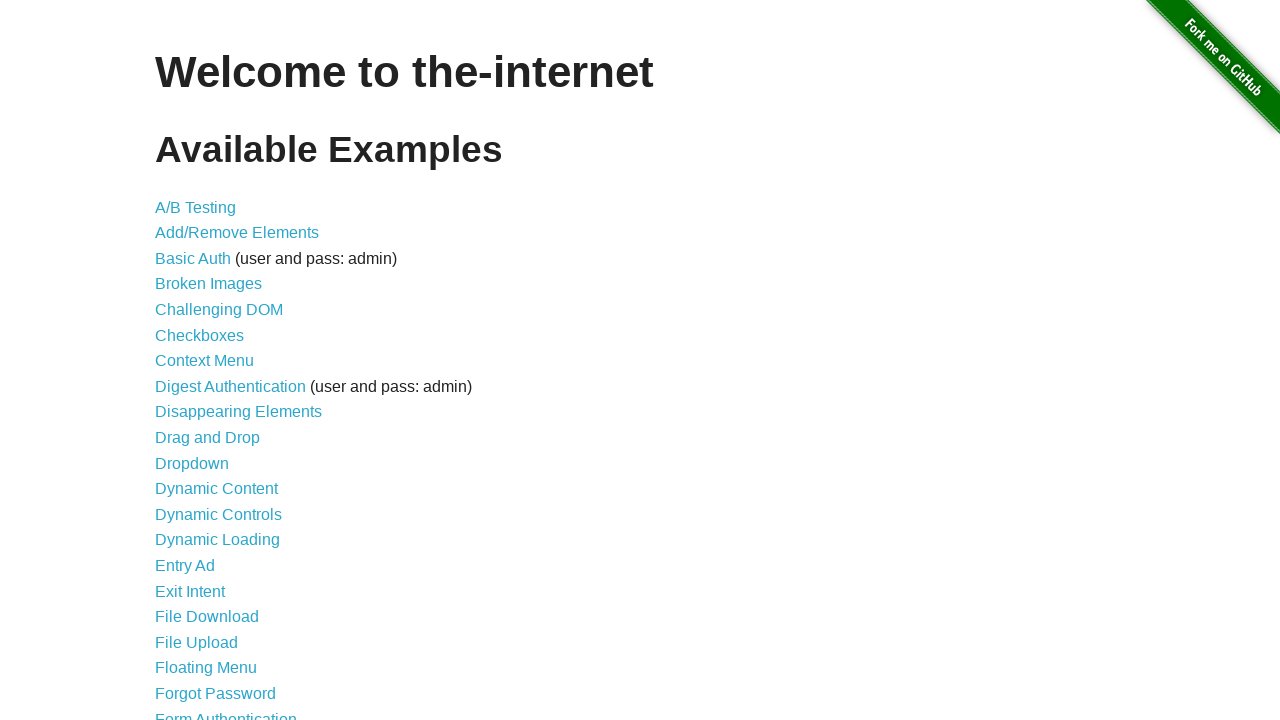